Demonstrates attempting to interact with a new window without switching to it first, which would cause an error

Starting URL: https://the-internet.herokuapp.com/windows

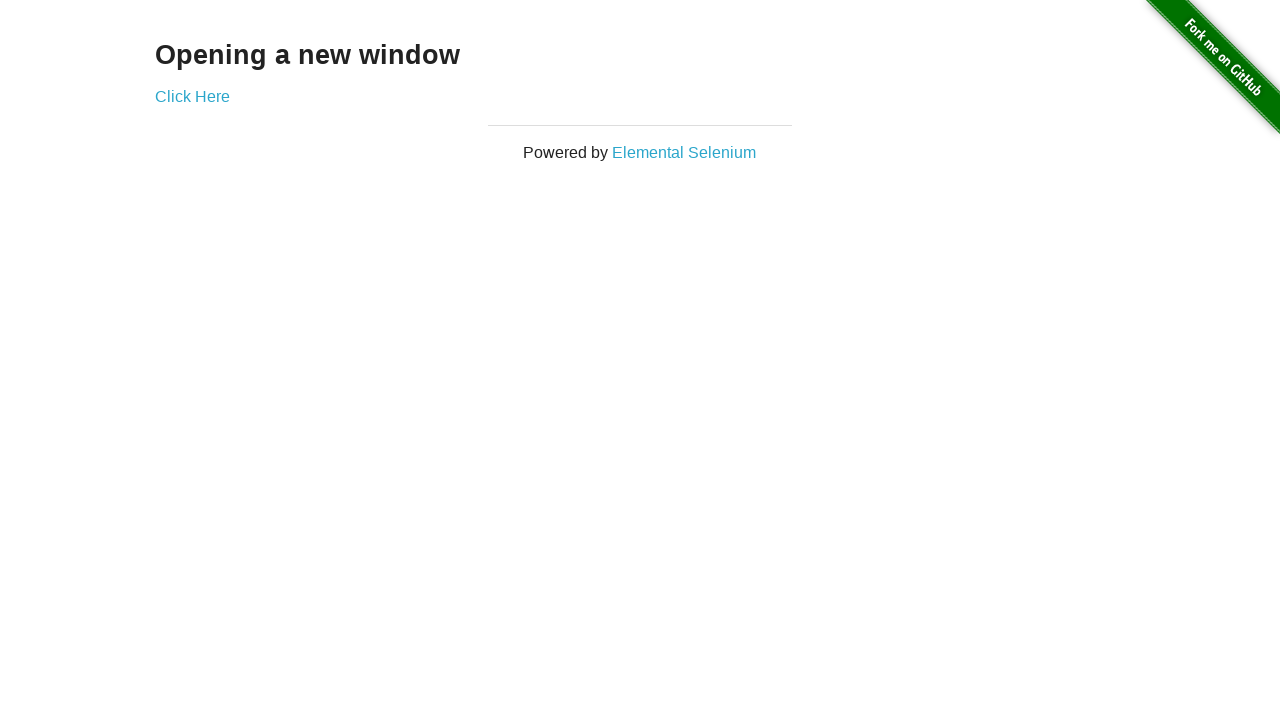

Clicked 'Click Here' link to open new window at (192, 96) on text='Click Here'
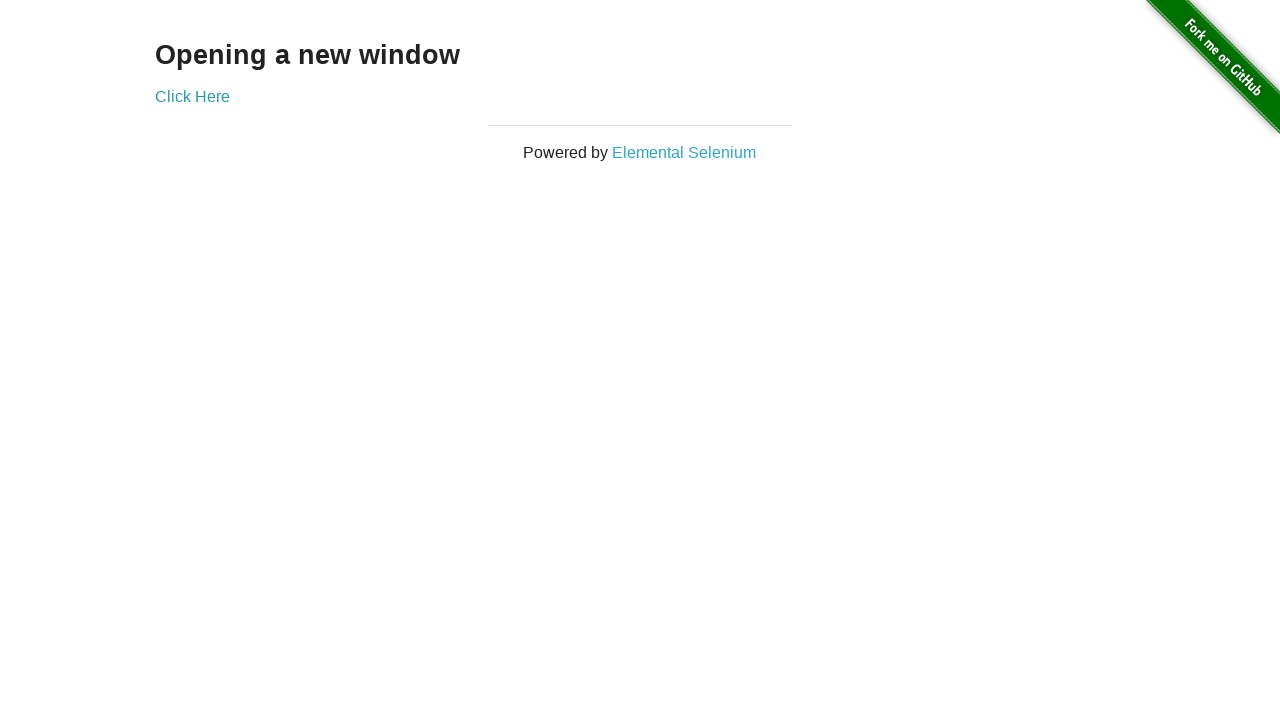

Clicked 'Click Here' link and captured new page context at (192, 96) on text='Click Here'
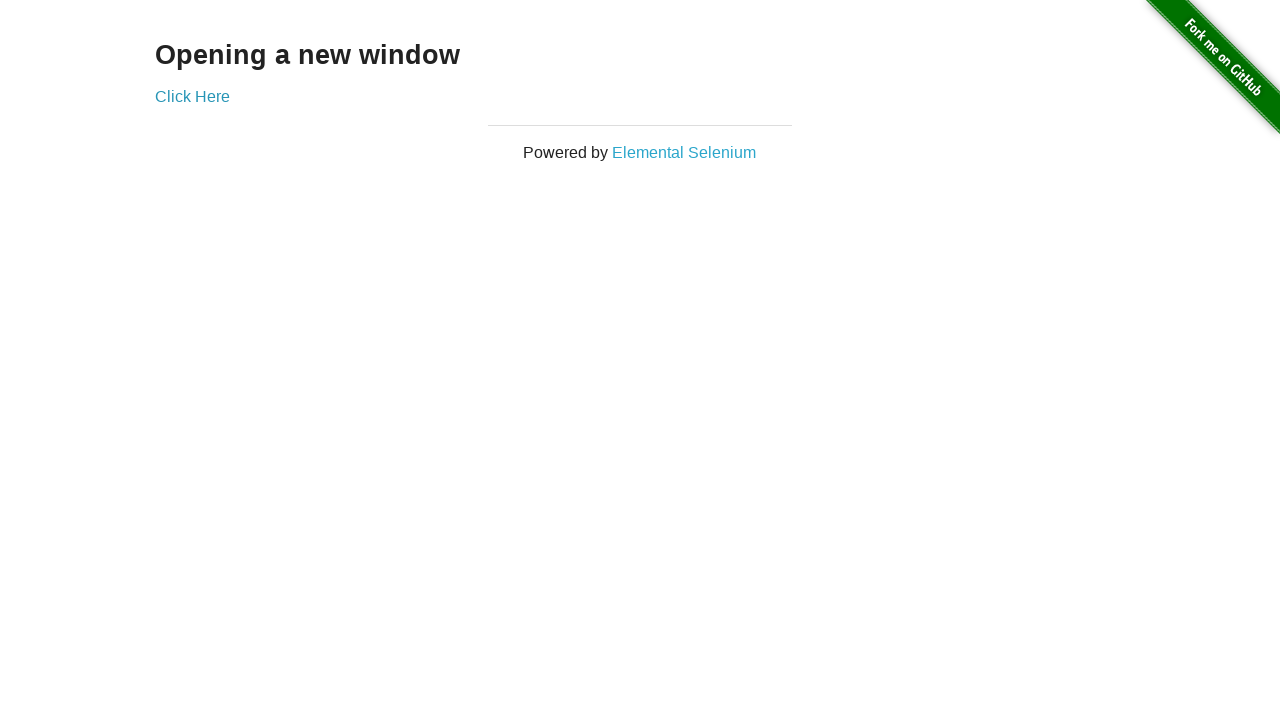

New page window object obtained
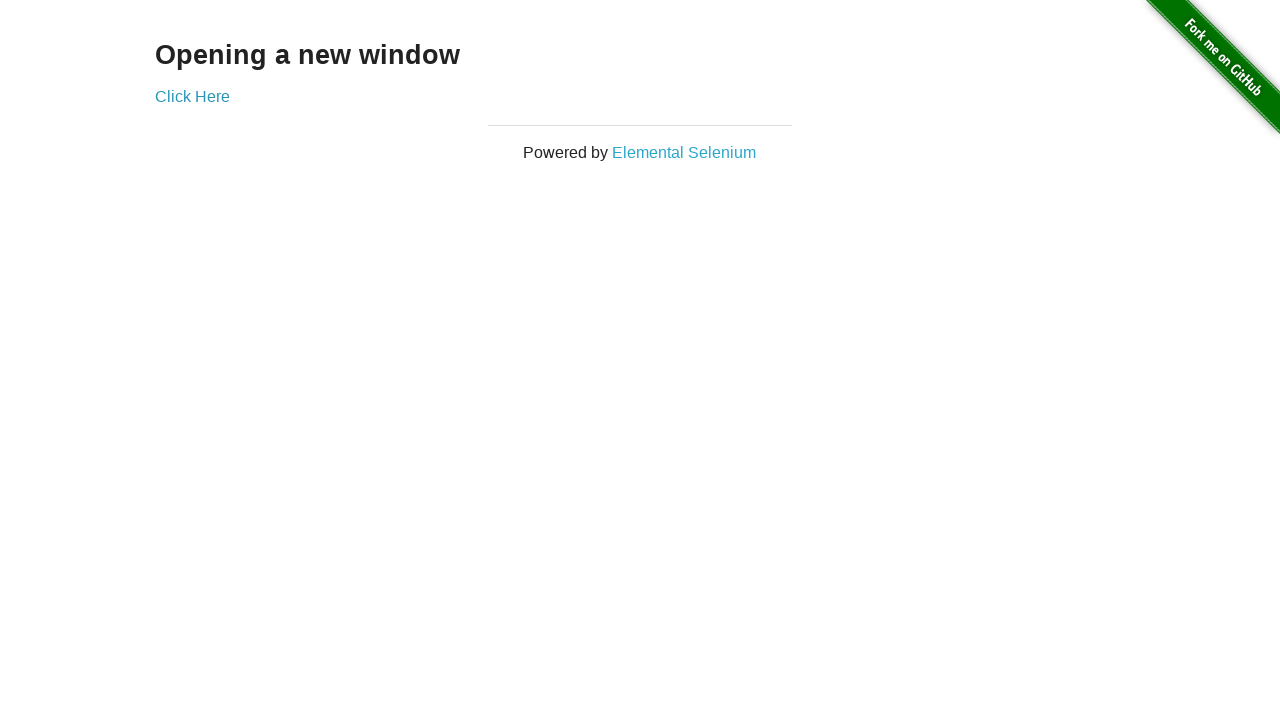

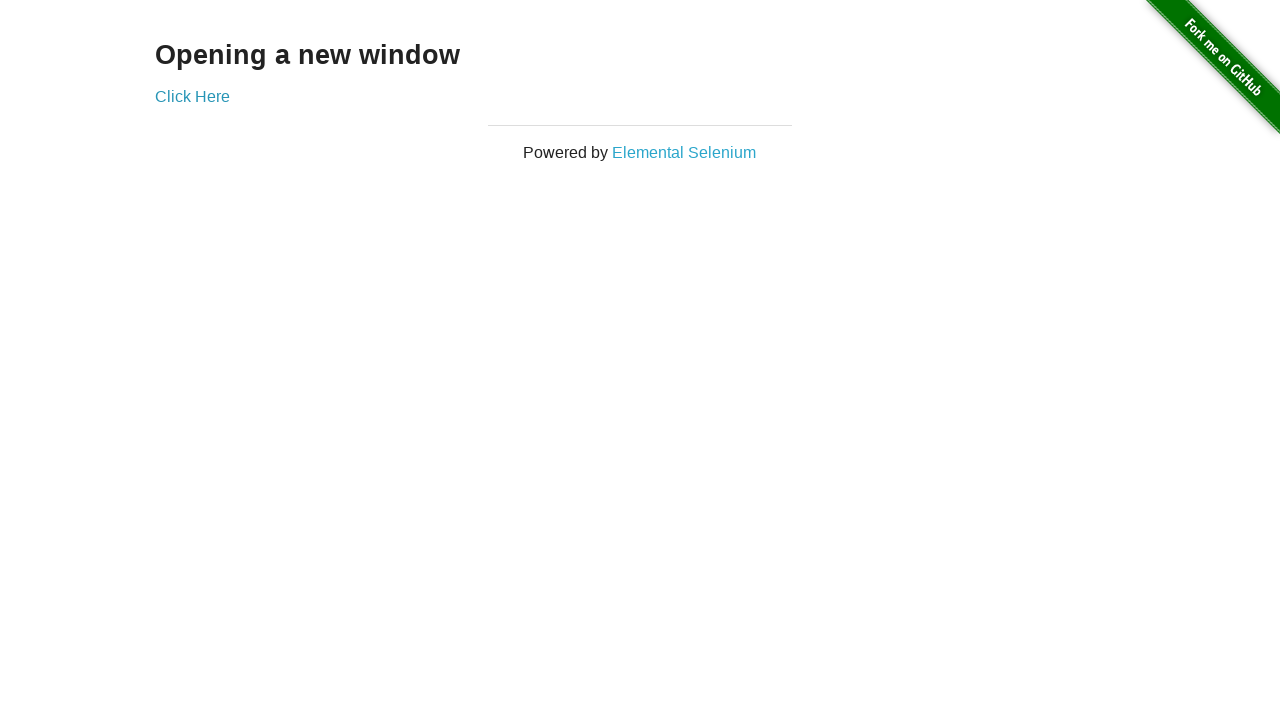